Tests dynamic loading scenario where an element is hidden and becomes visible after clicking a button, waiting for the loading indicator to disappear

Starting URL: https://the-internet.herokuapp.com/dynamic_loading/1

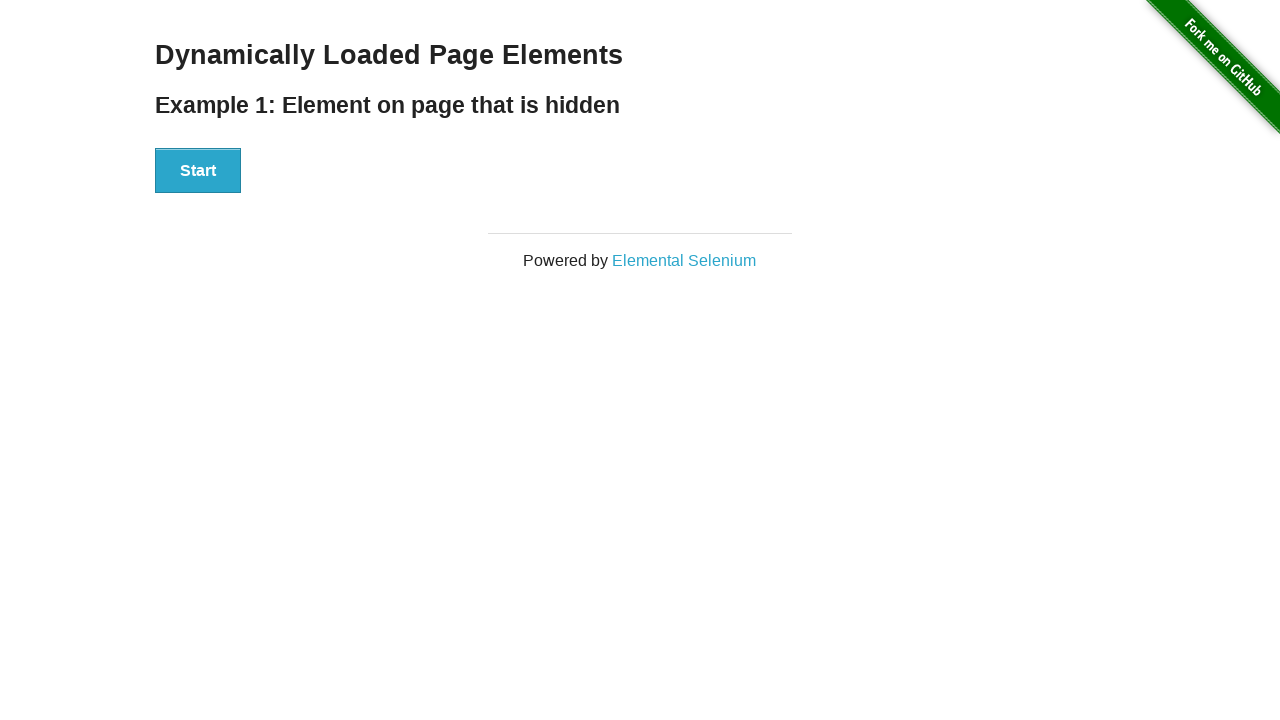

Clicked Start button to trigger dynamic loading at (198, 171) on xpath=//button
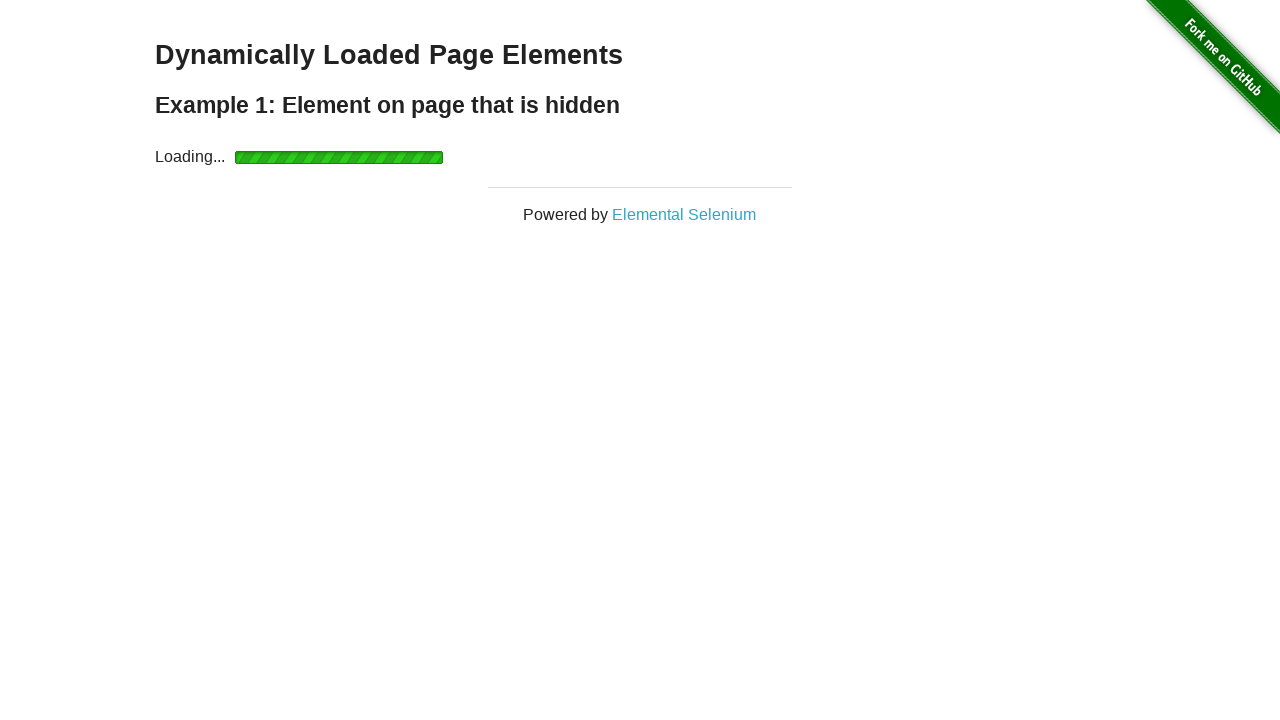

Loading indicator disappeared
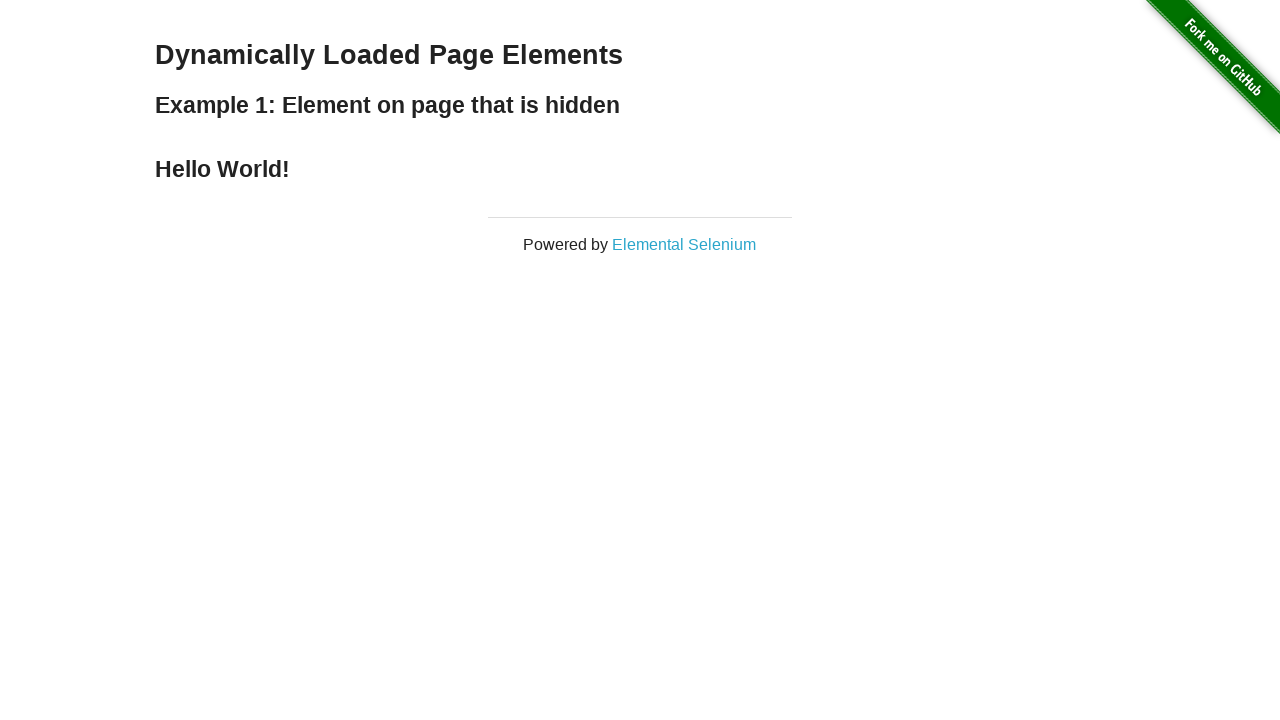

Located finish element
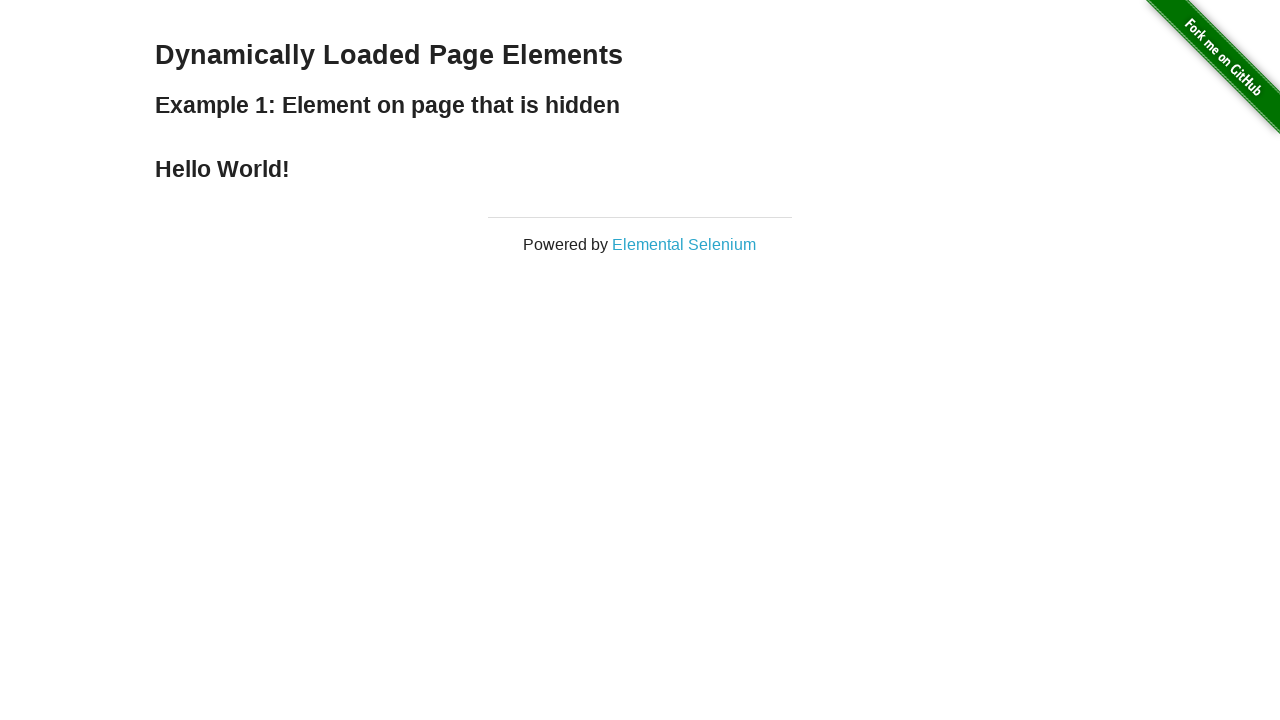

Verified that finish element is visible
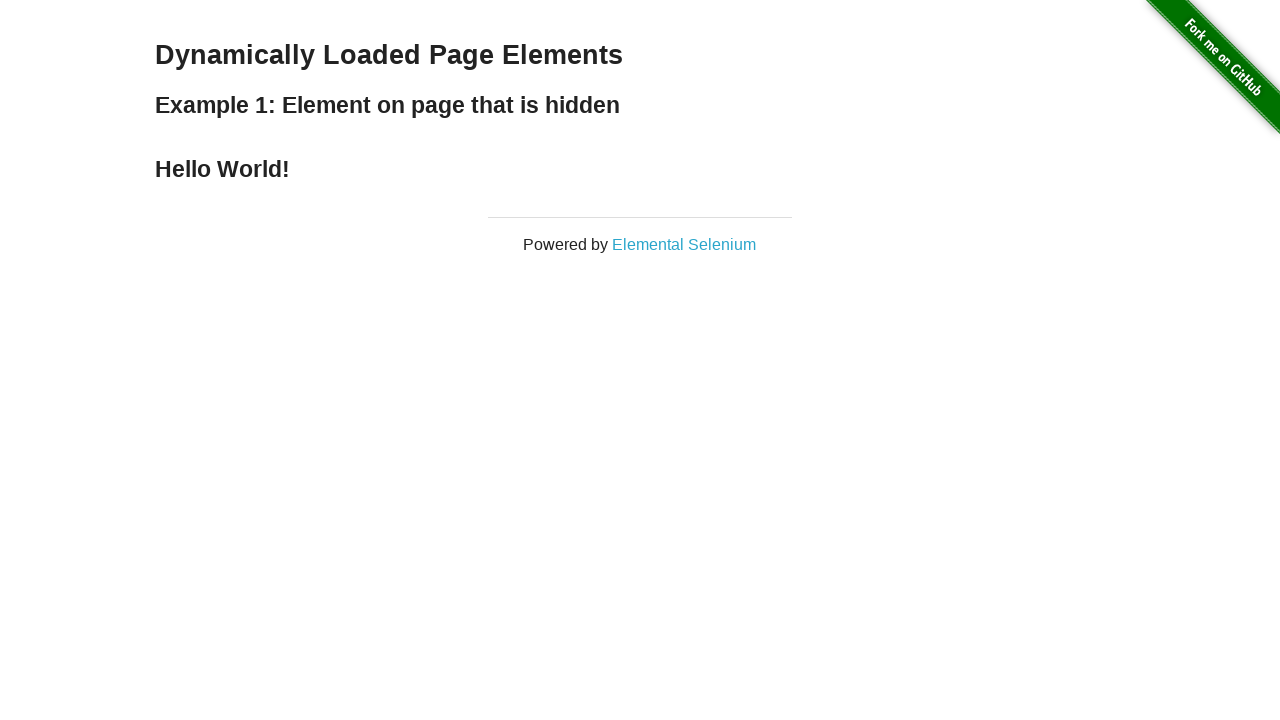

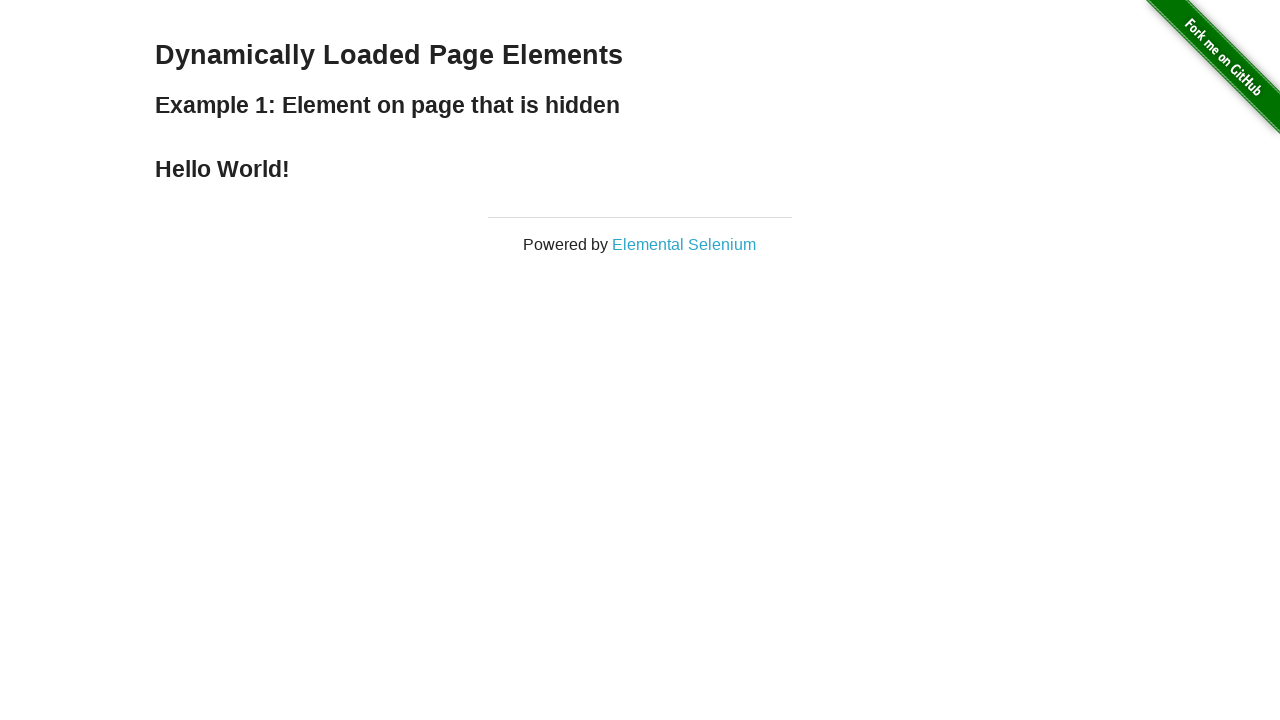